Tests clicking on the sign-in link on the Rediff homepage

Starting URL: https://rediff.com

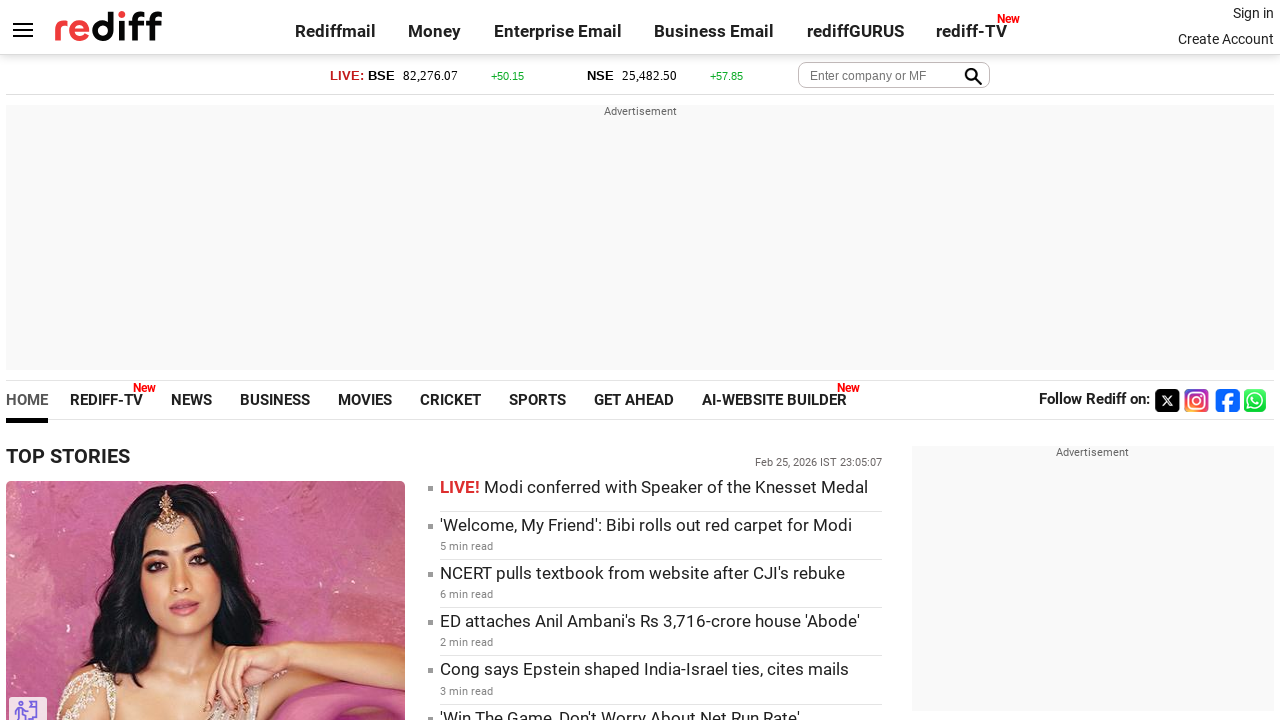

Navigated to Rediff homepage
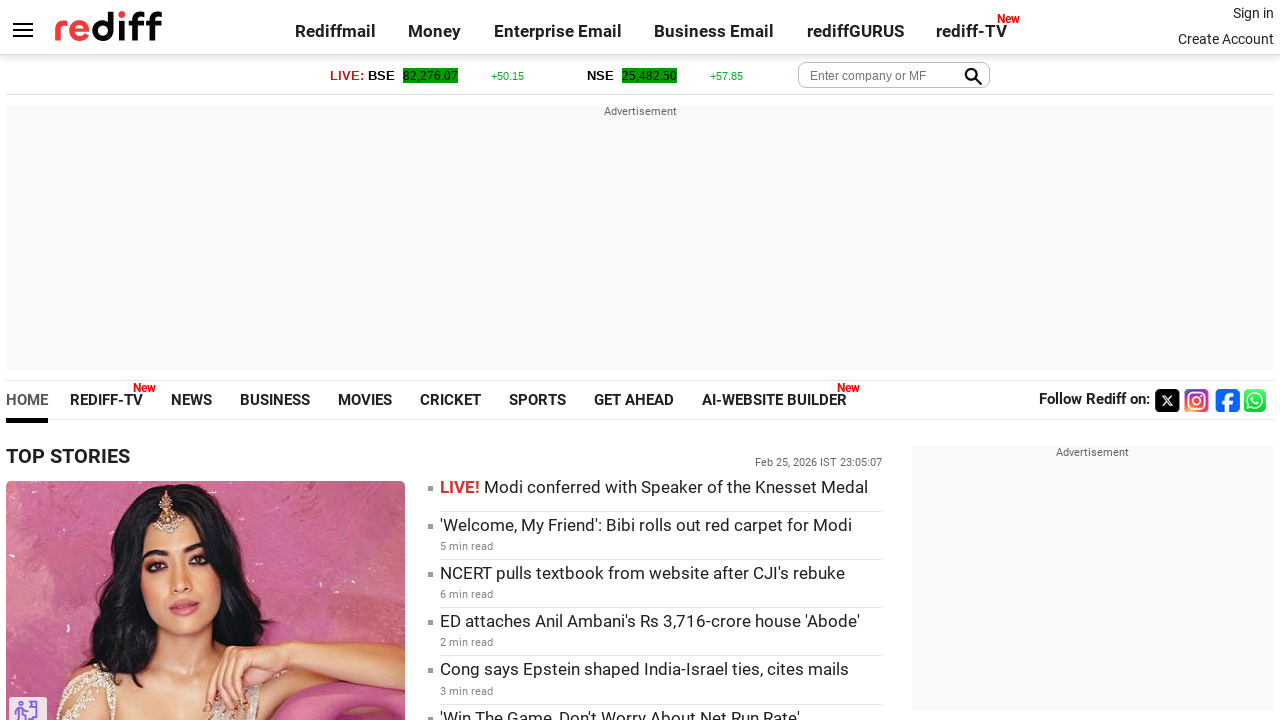

Clicked on the sign-in link at (1253, 13) on a.signin
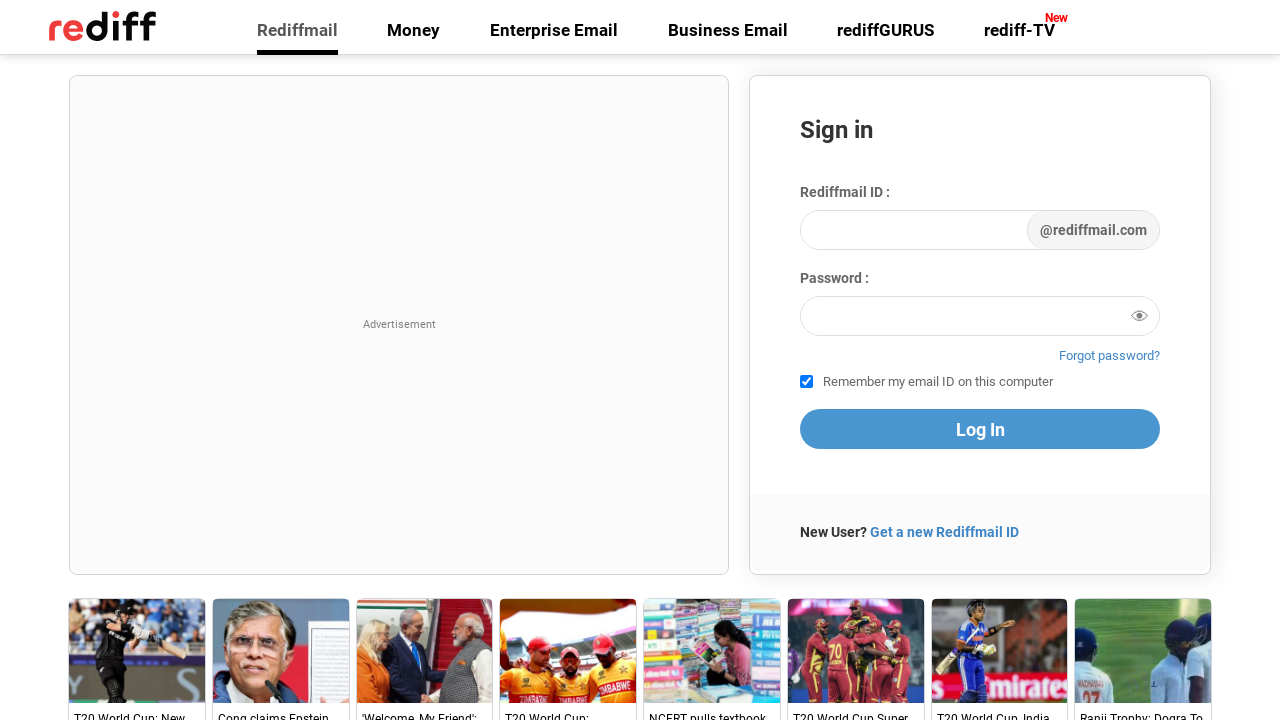

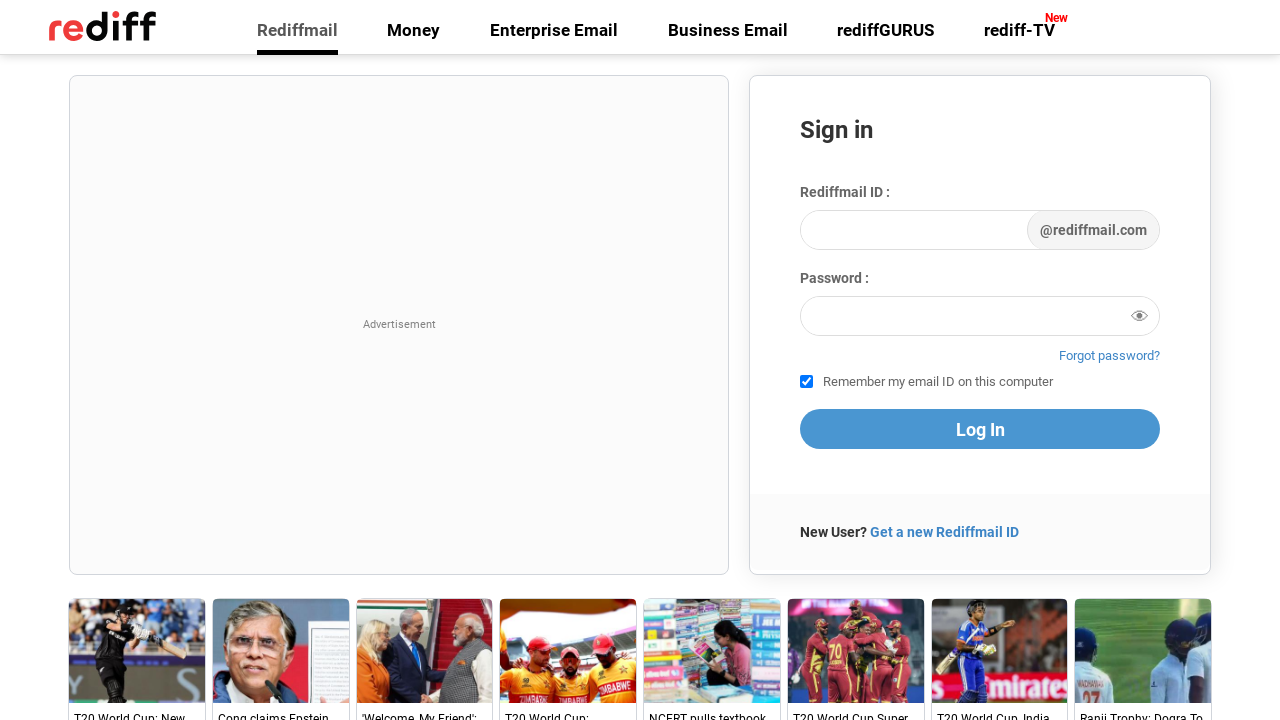